Tests table sorting by clicking the Email column header and verifying the values are sorted in ascending order

Starting URL: http://the-internet.herokuapp.com/tables

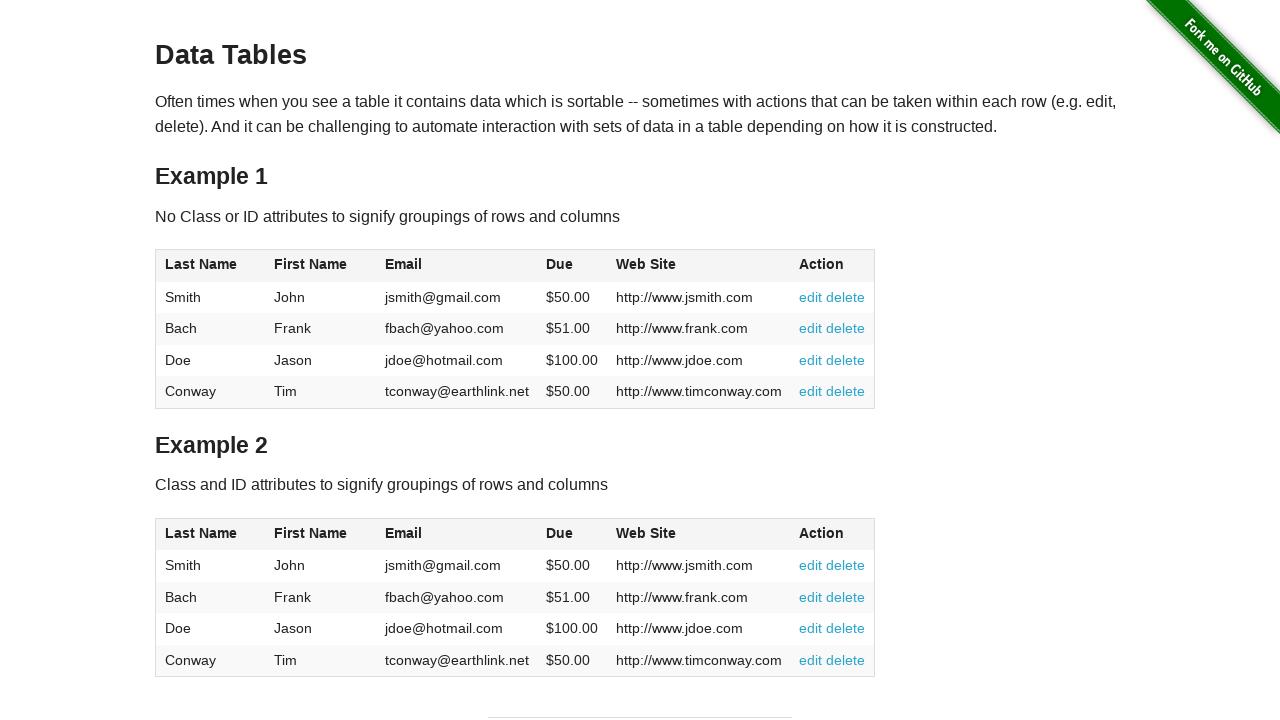

Clicked Email column header to sort at (457, 266) on #table1 thead tr th:nth-of-type(3)
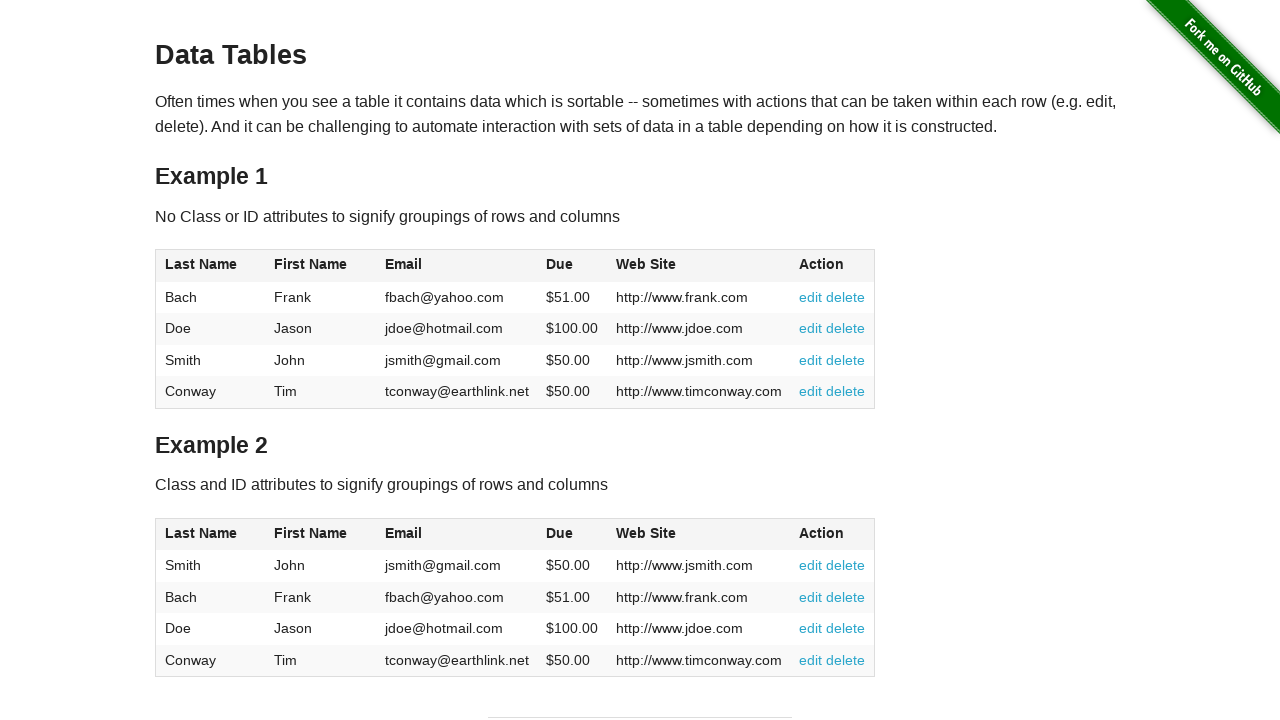

Email column values loaded after sort
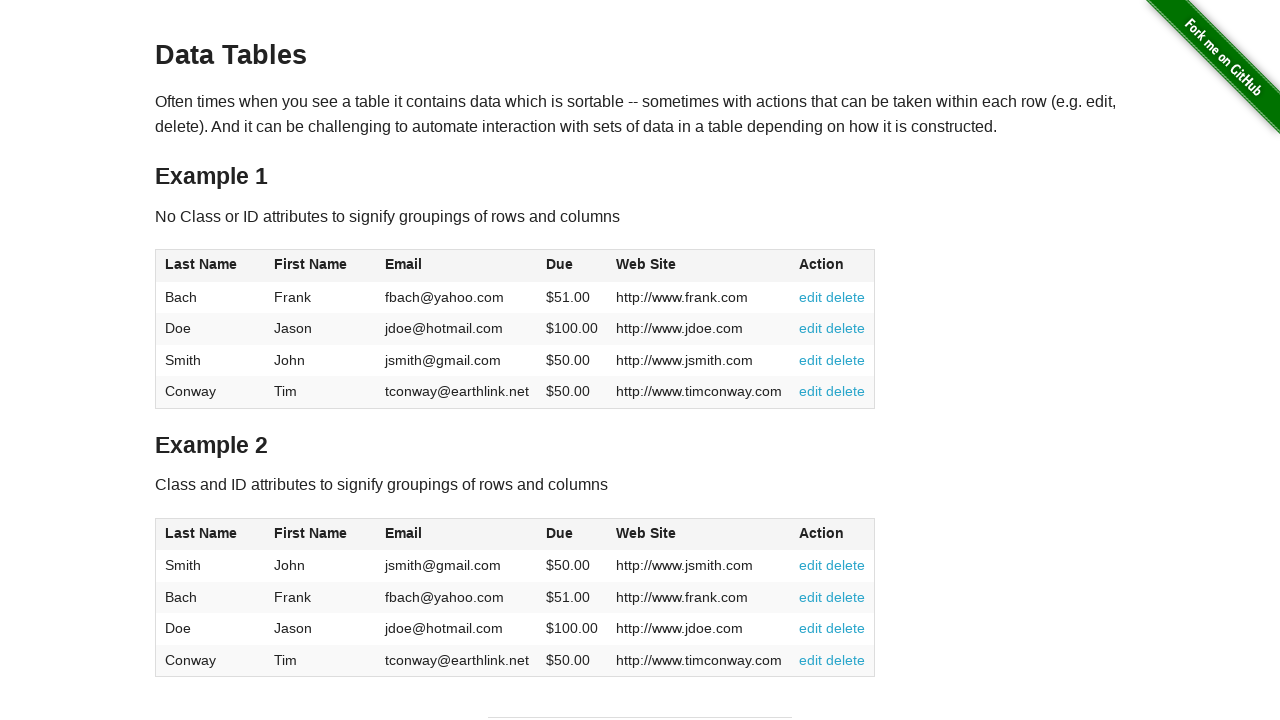

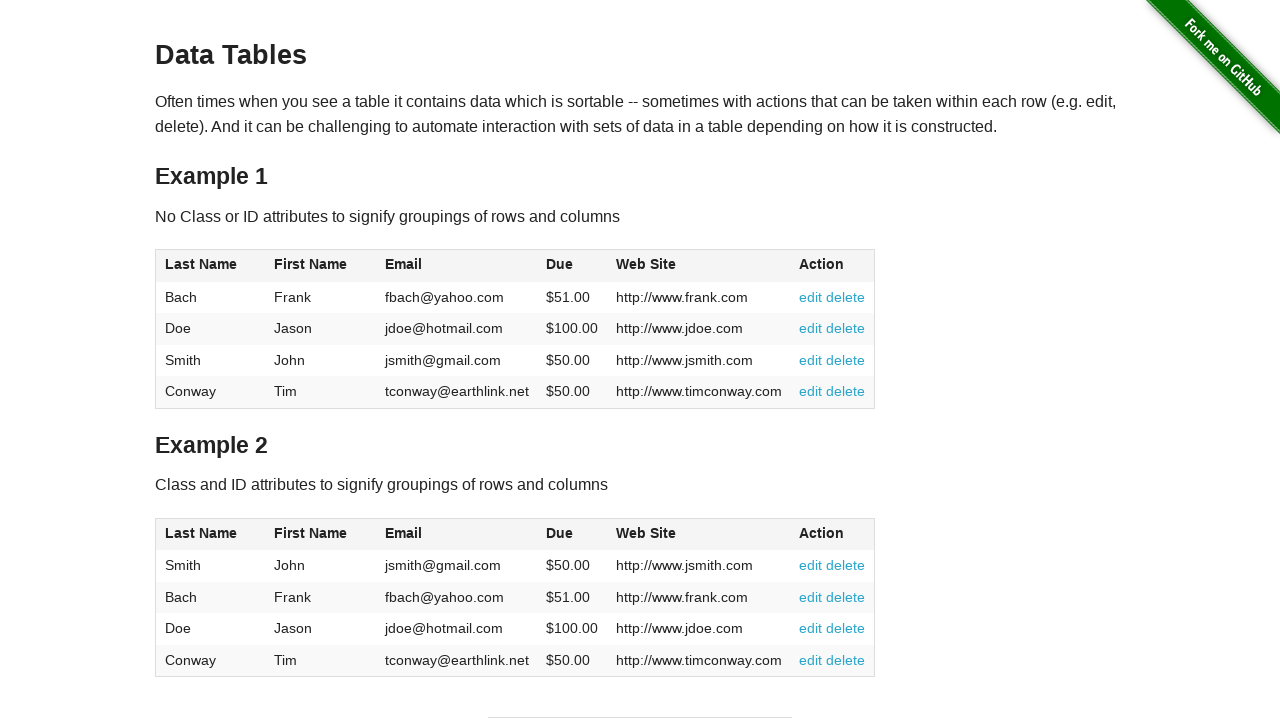